Verifies the red/alert button is displayed with correct styling and clicks it to verify functionality

Starting URL: https://the-internet.herokuapp.com/challenging_dom

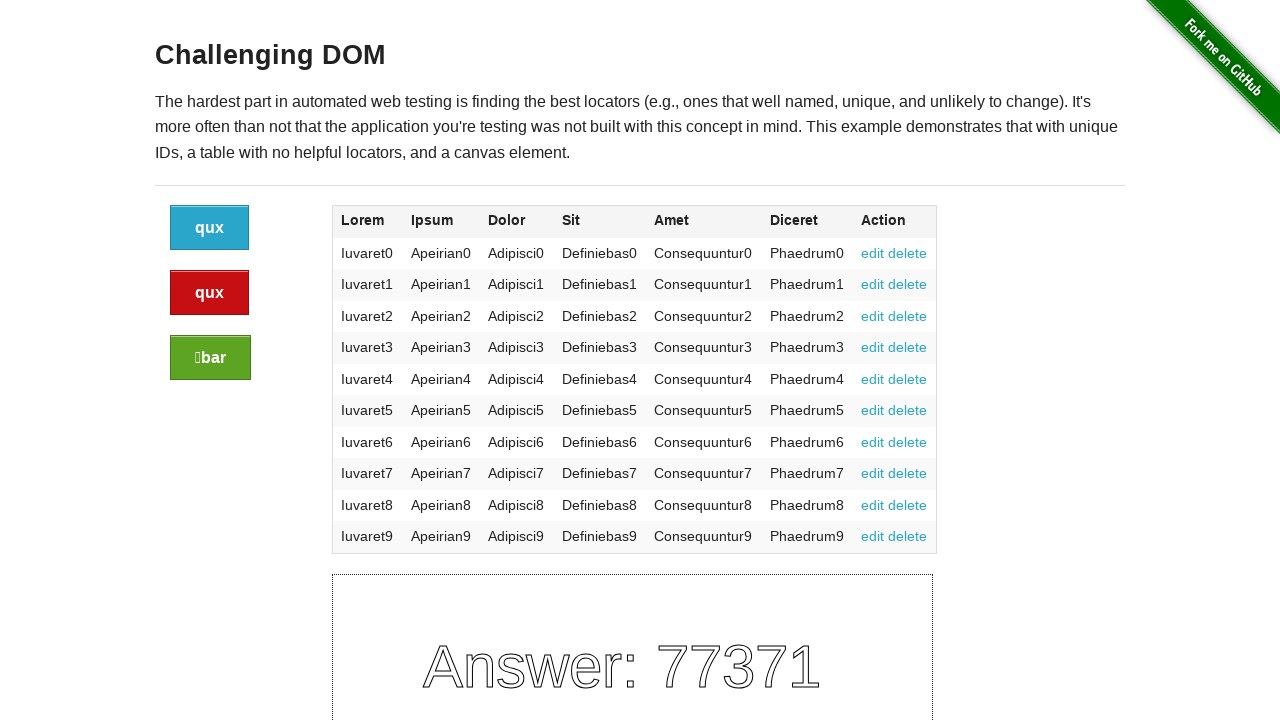

Located red alert button element
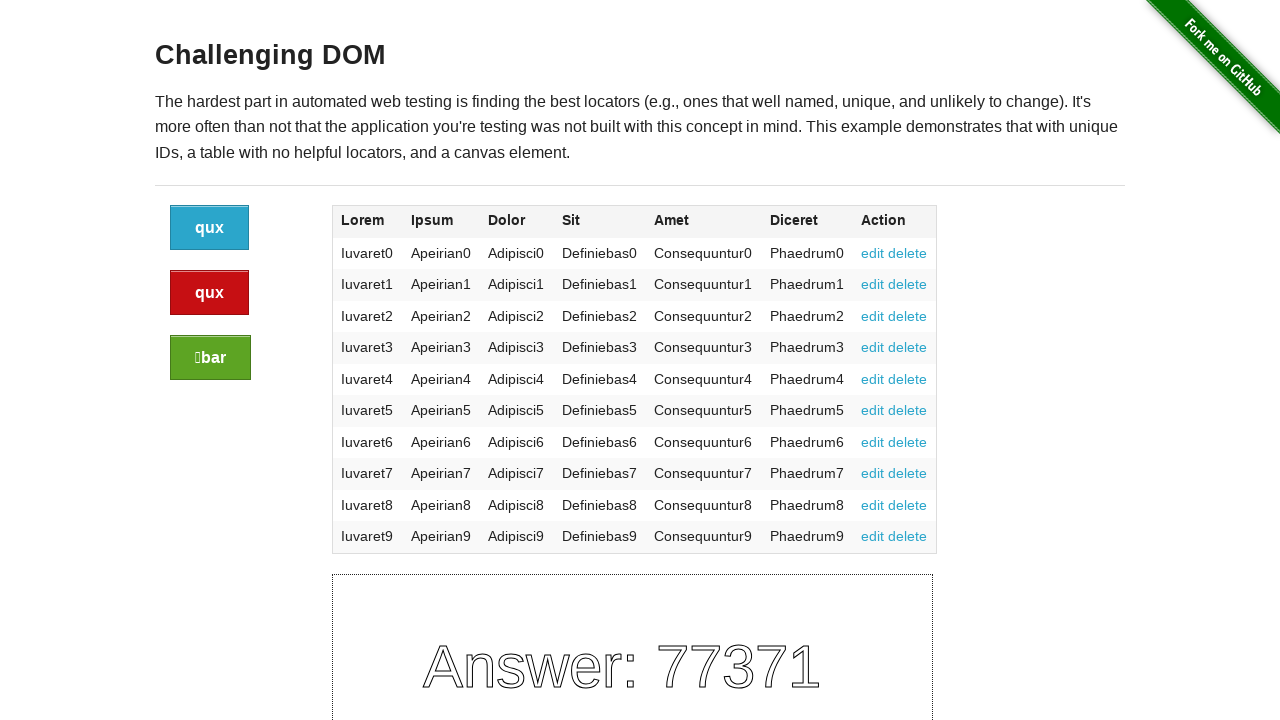

Verified red alert button is visible
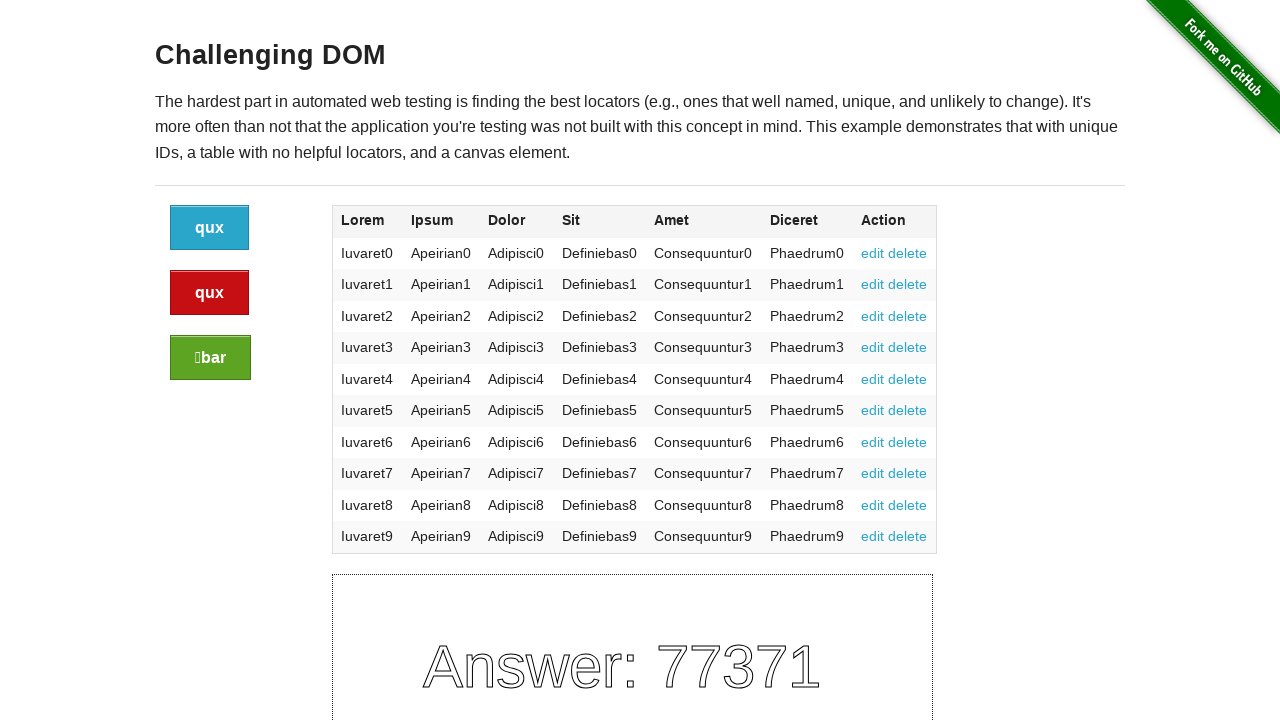

Retrieved red button text: 'qux'
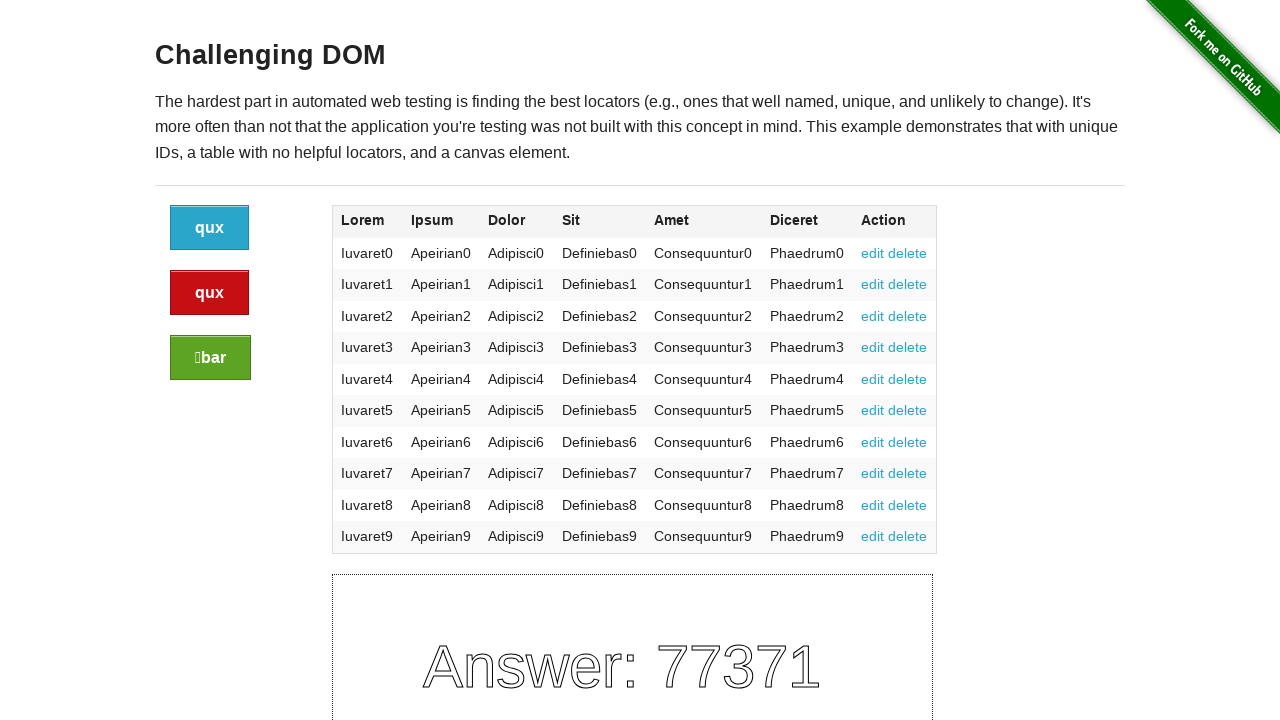

Clicked the red alert button at (210, 293) on a.button.alert
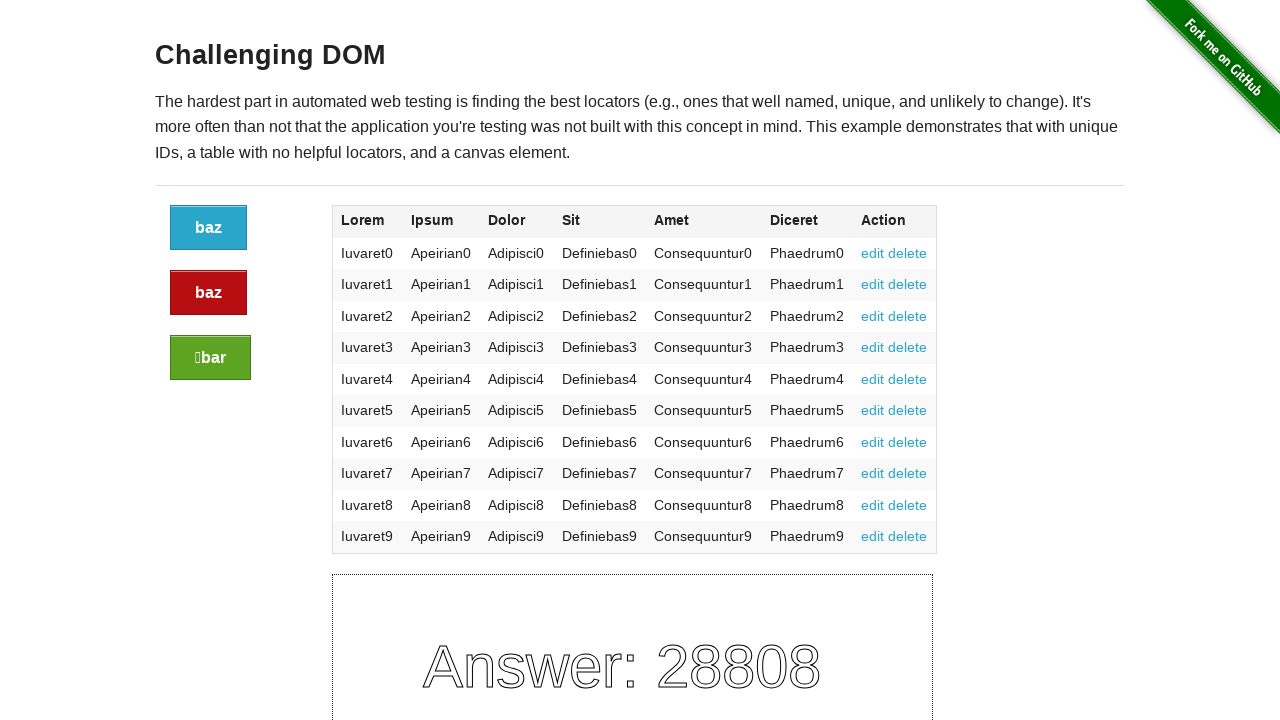

Waited for page to reach network idle state after button click
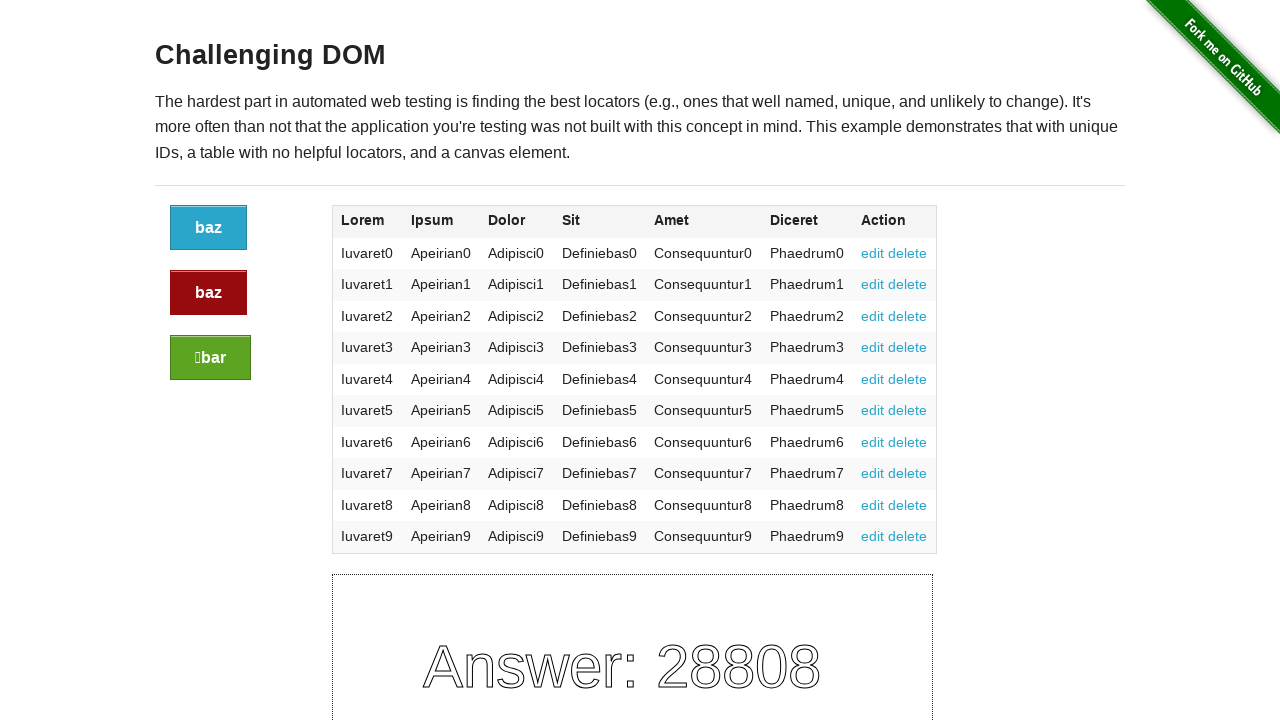

Verified red alert button is still visible after click
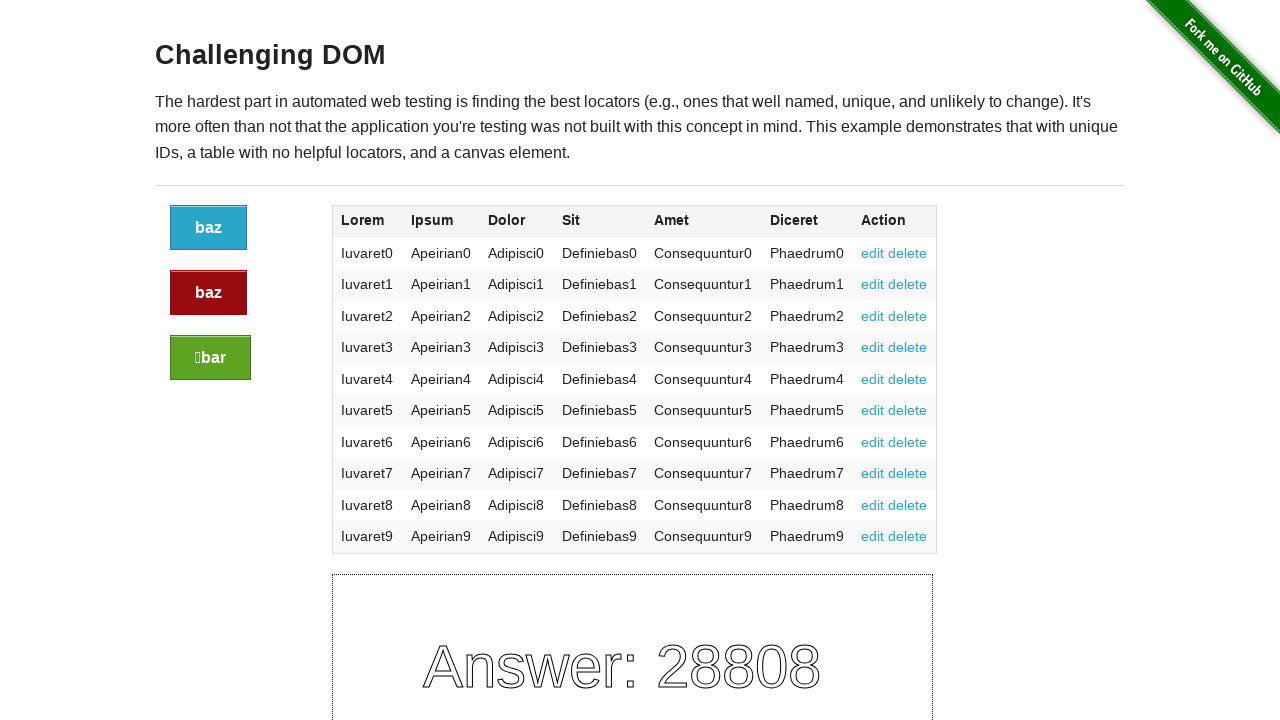

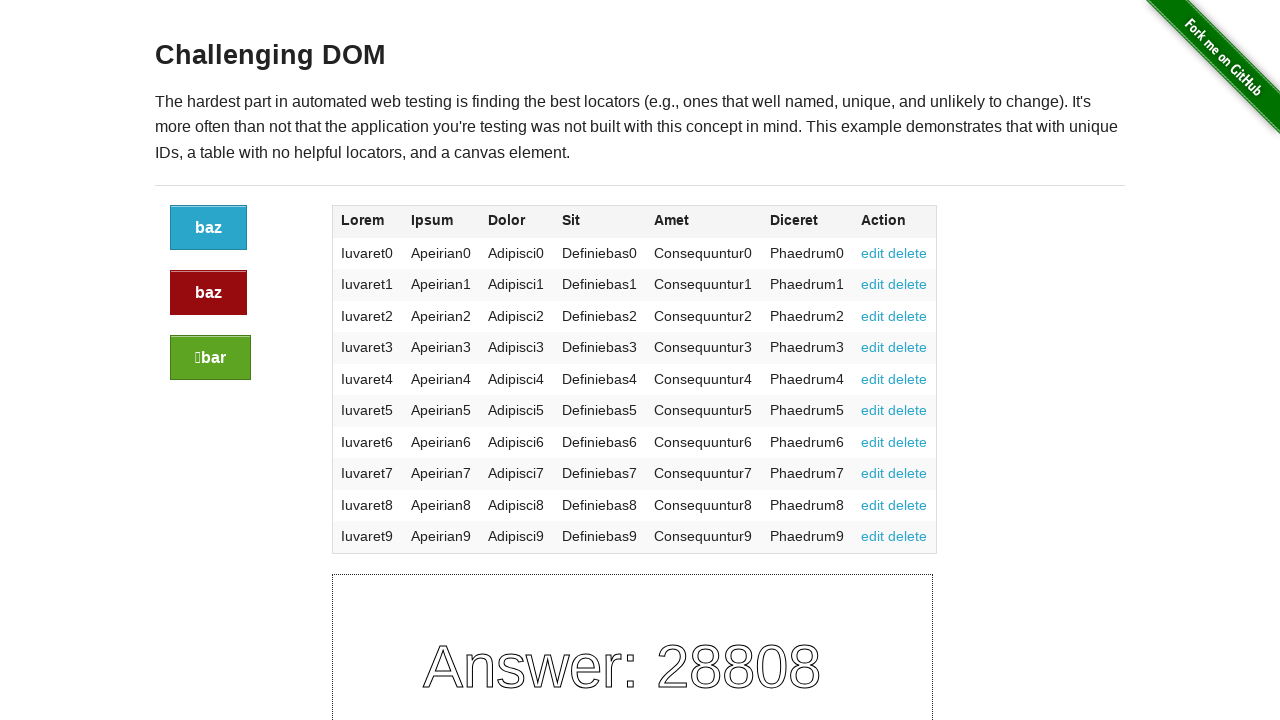